Navigates to dropdown page and verifies the state dropdown has a default selected option

Starting URL: https://testcenter.techproeducation.com/index.php?page=dropdown

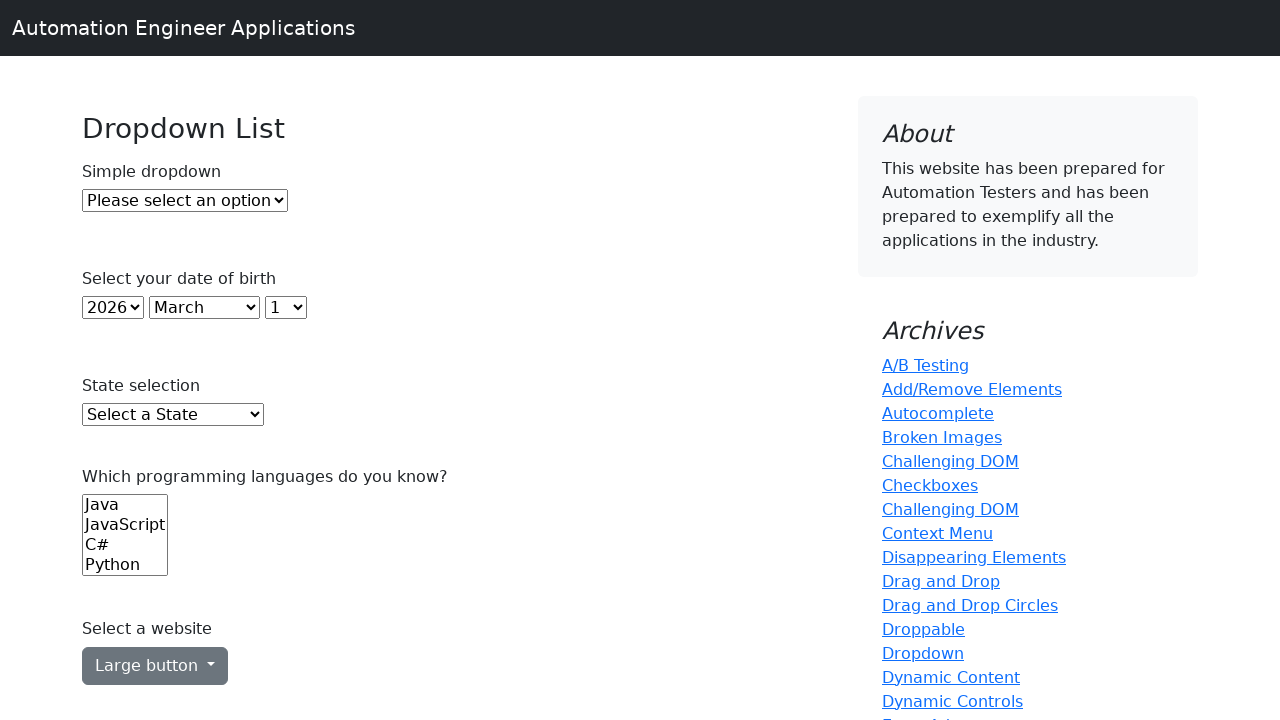

State dropdown element became visible
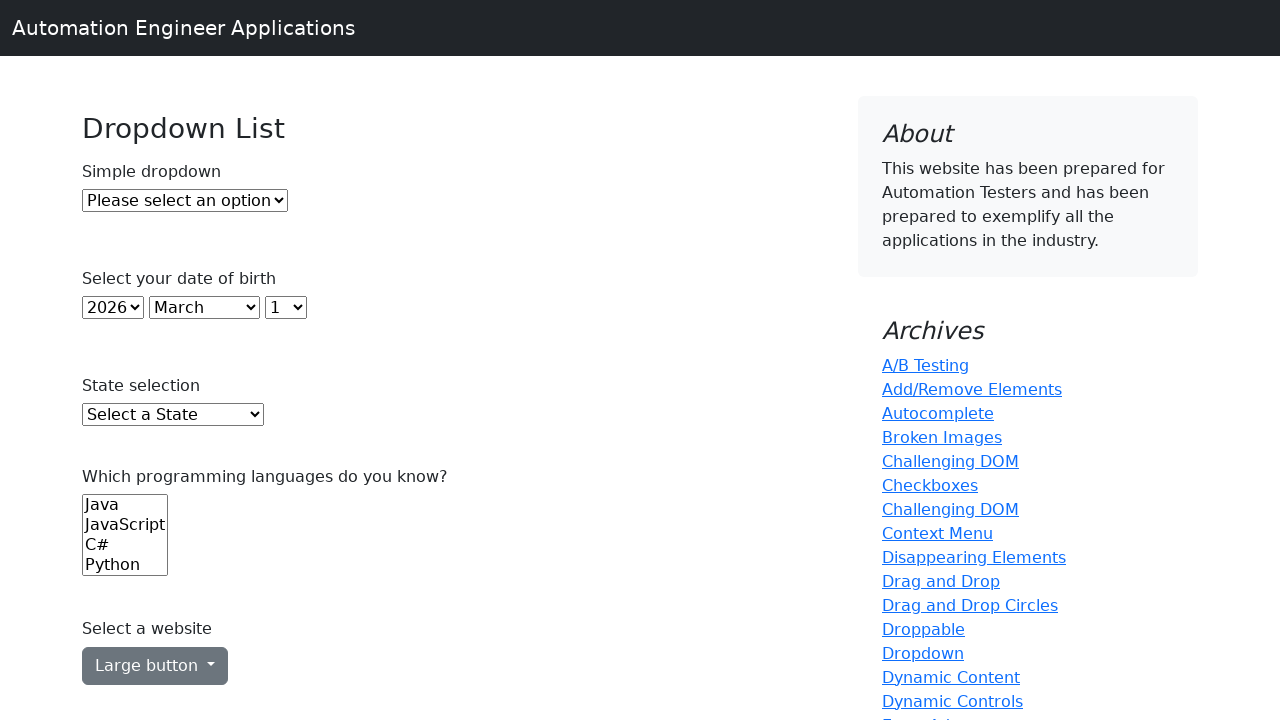

Clicked on state dropdown to open it at (173, 415) on #state
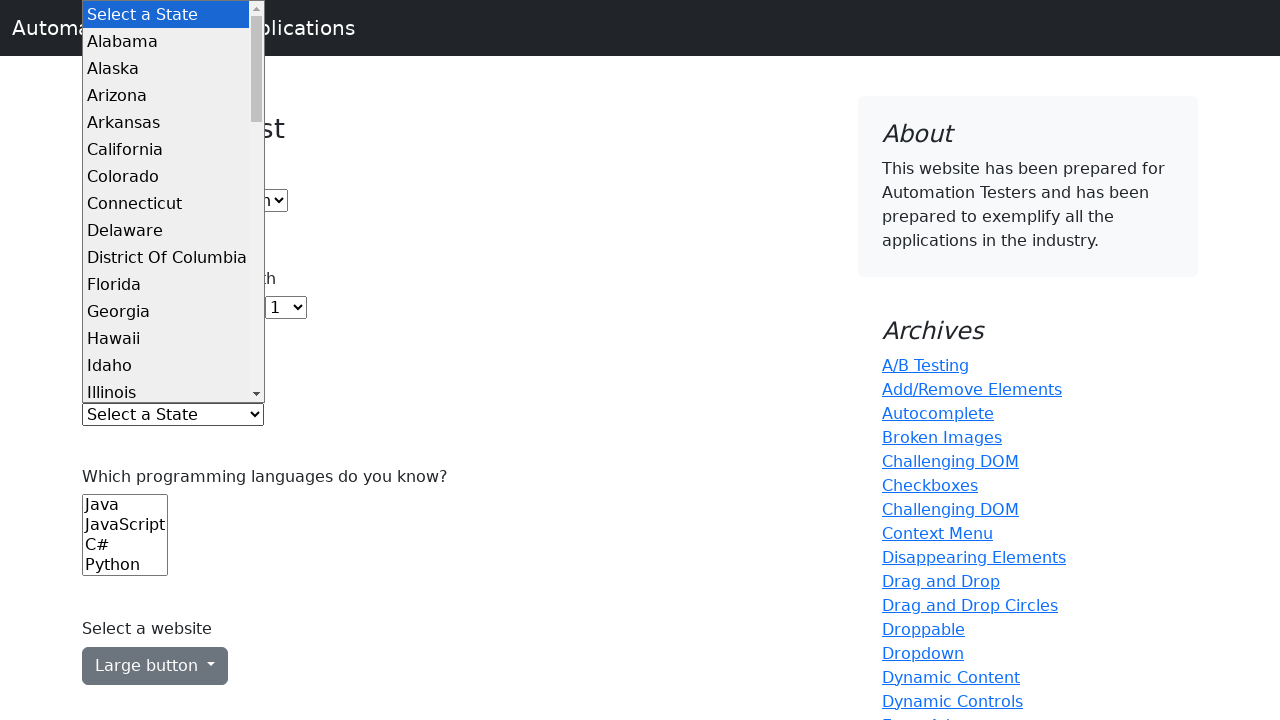

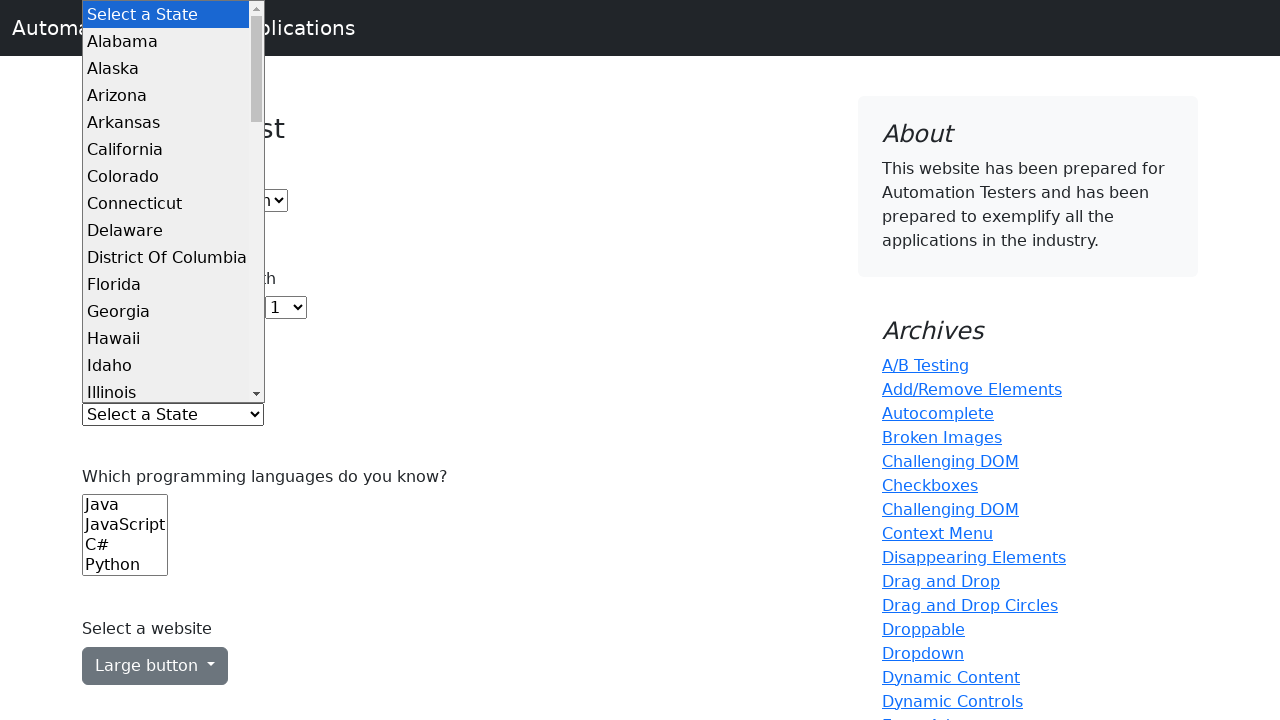